Tests date selection from dropdown menus by selecting year, day, and month using different selection methods and verifying the selections

Starting URL: https://practice.cydeo.com/dropdown

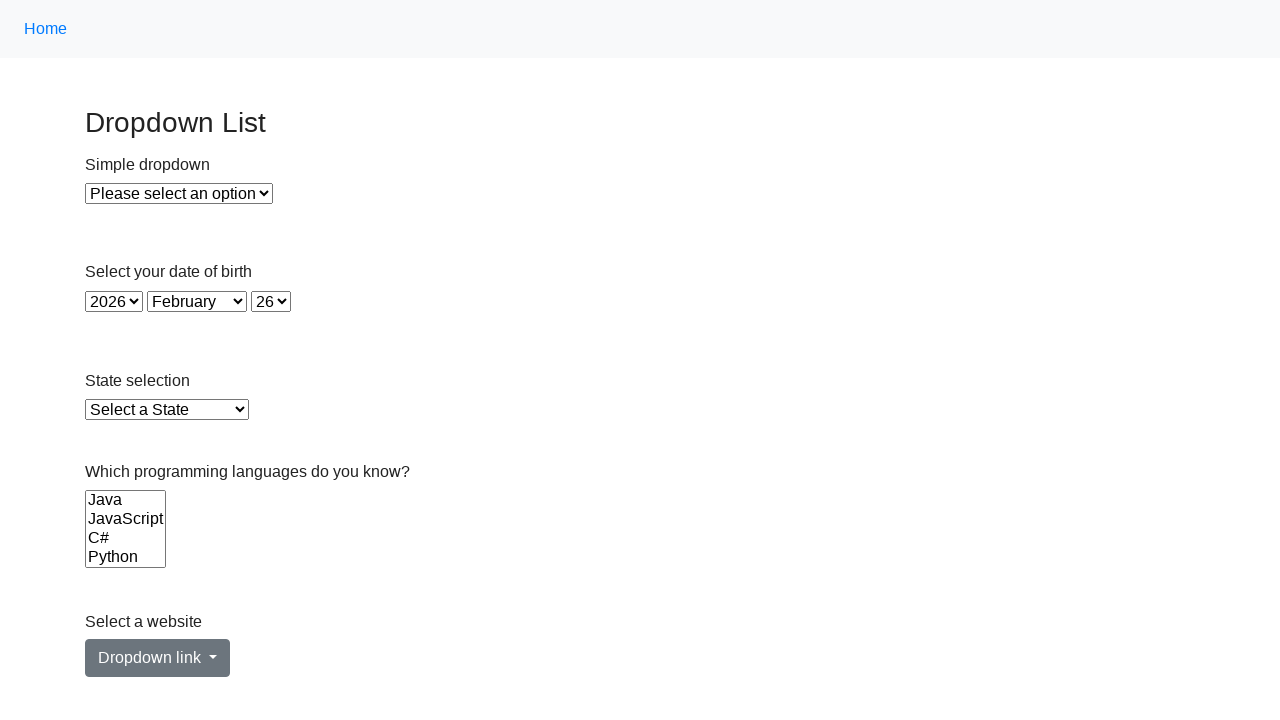

Selected year 1933 from year dropdown using label on select#year
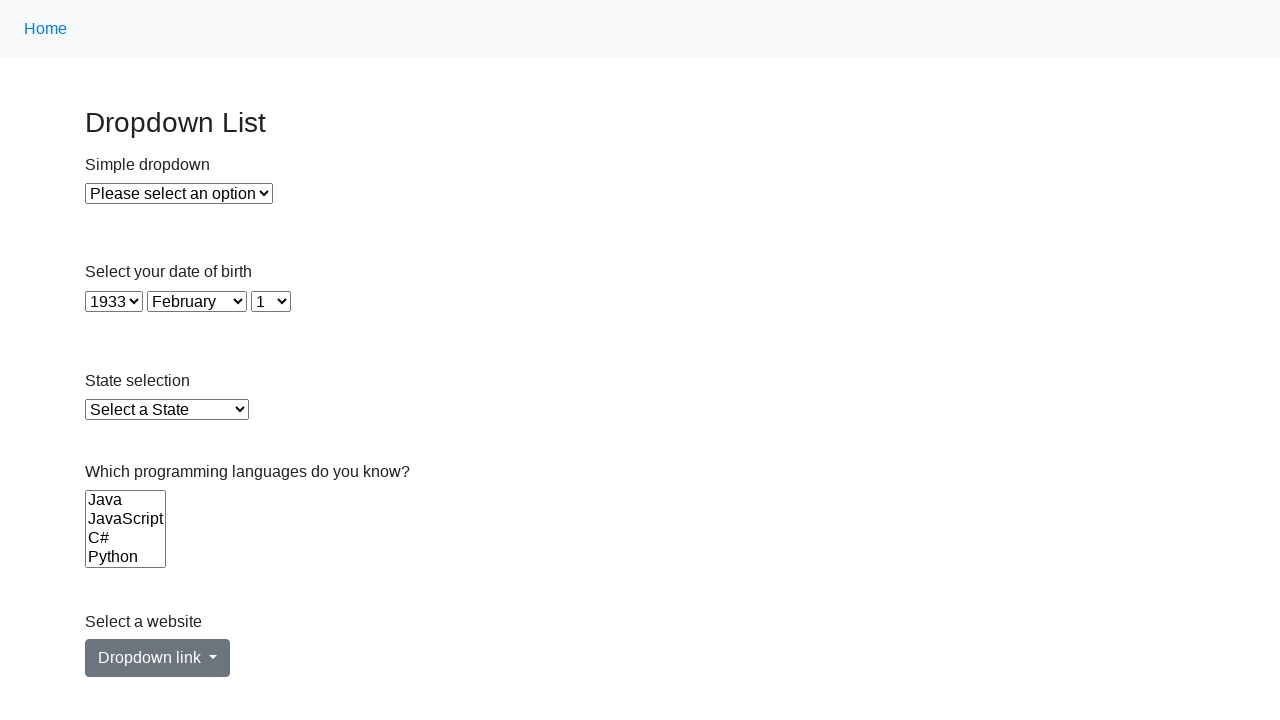

Selected day 1 from day dropdown using index 0 on select#day
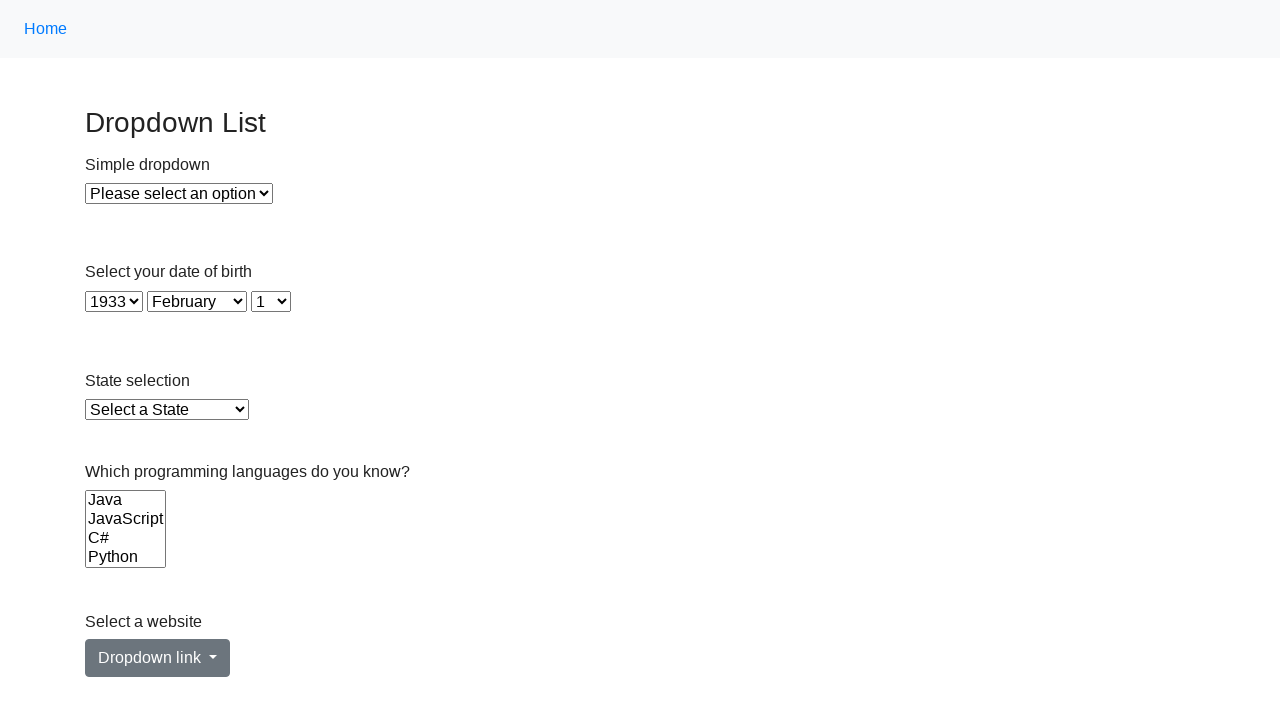

Selected month December (value 11) from month dropdown on select#month
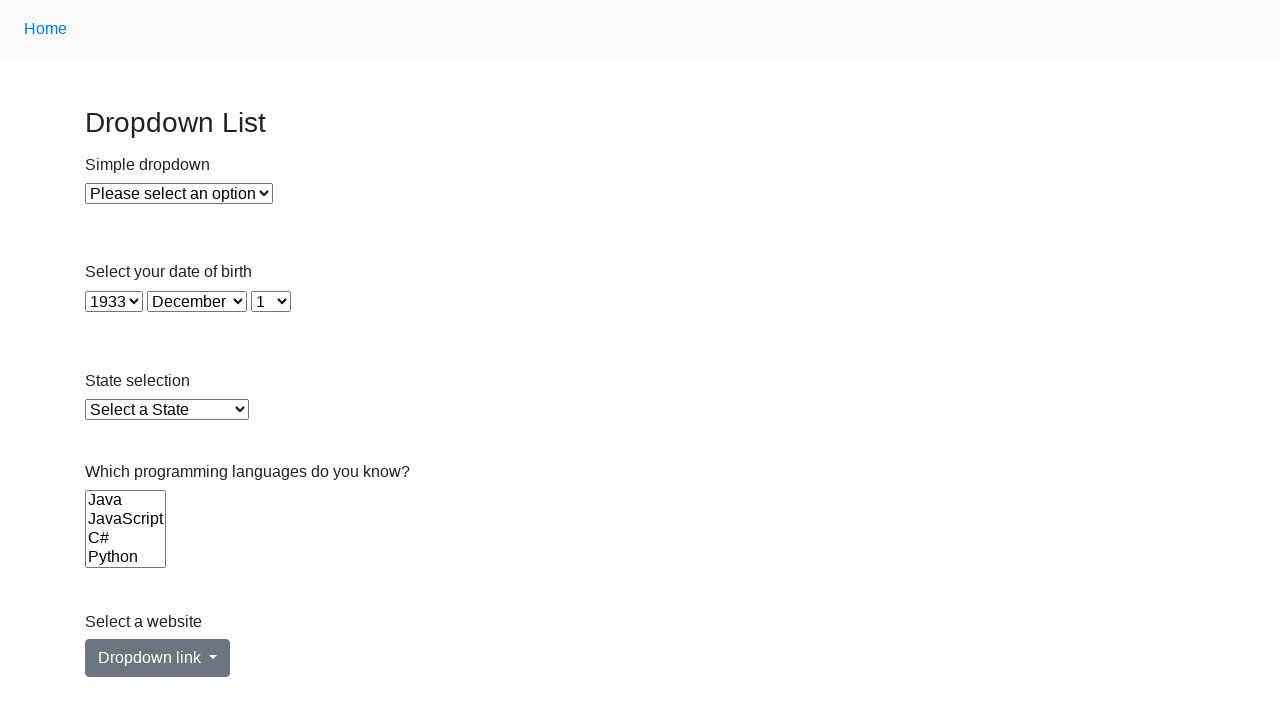

Verified year dropdown value is 1933
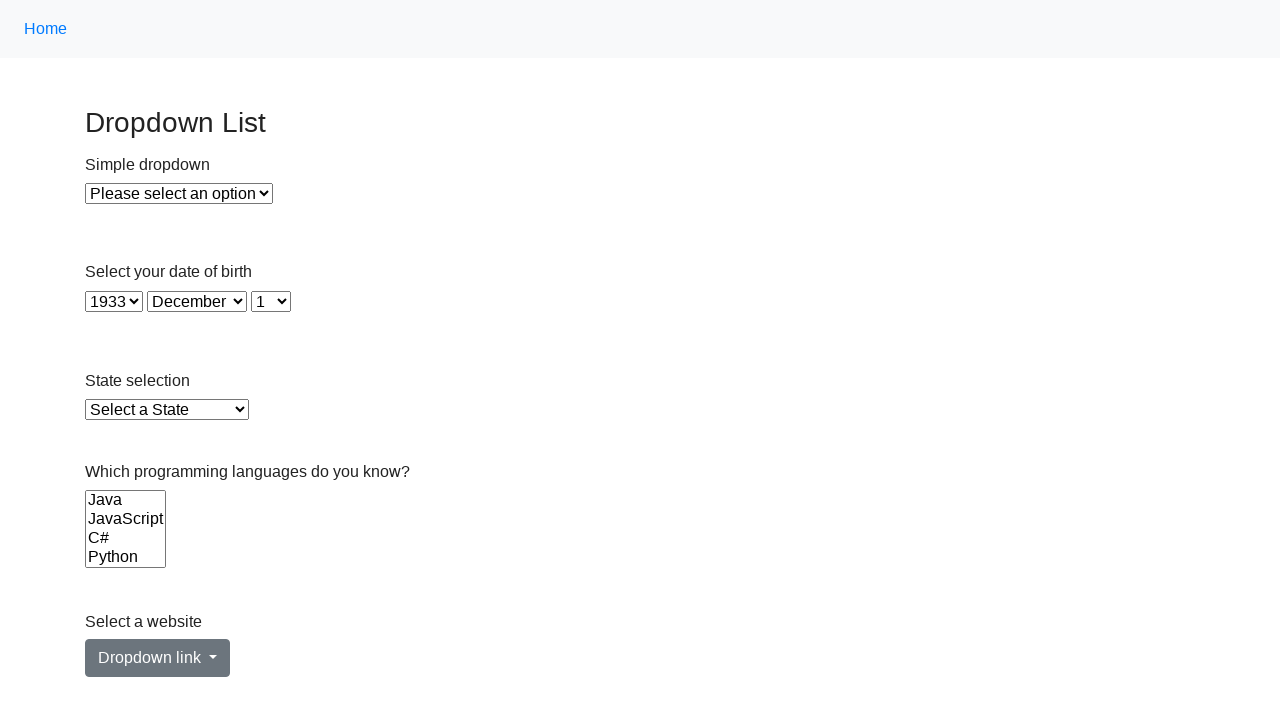

Verified month dropdown shows December as selected
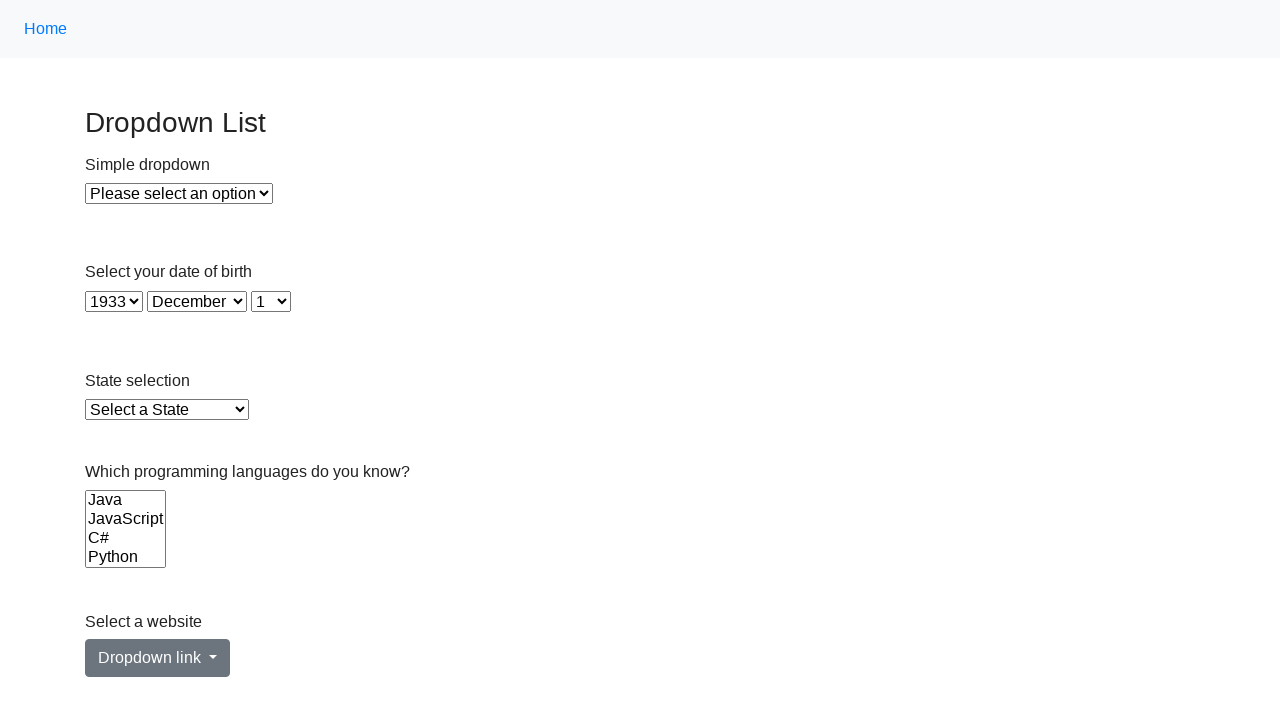

Verified day dropdown shows 1 as selected
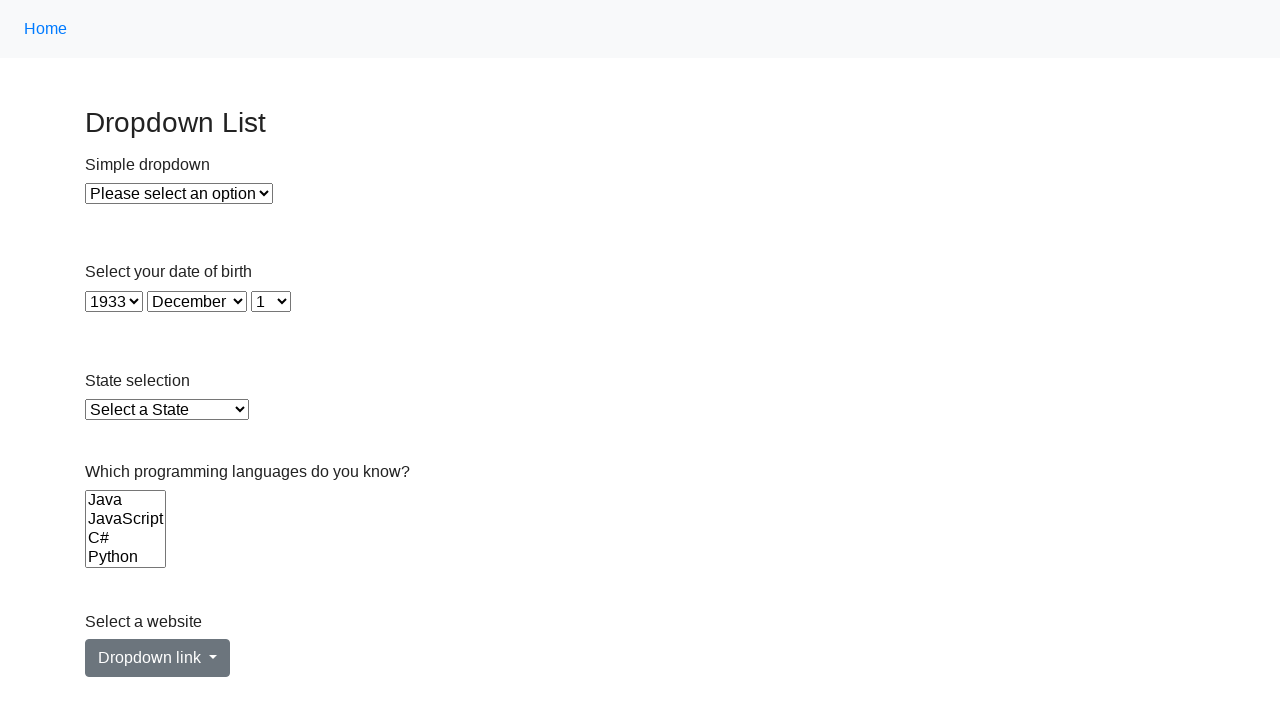

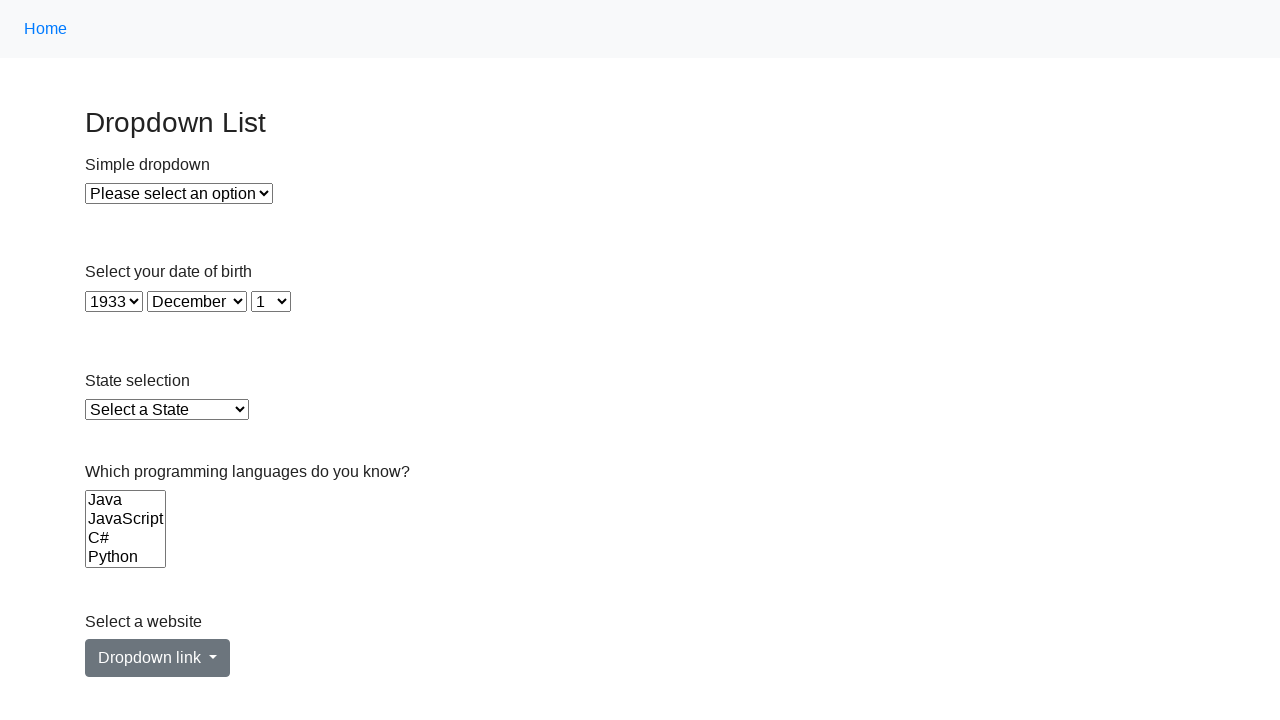